Tests window popup functionality by clicking on Instagram link and switching to the new window to verify it opened correctly

Starting URL: http://syntaxprojects.com/window-popup-modal-demo.php

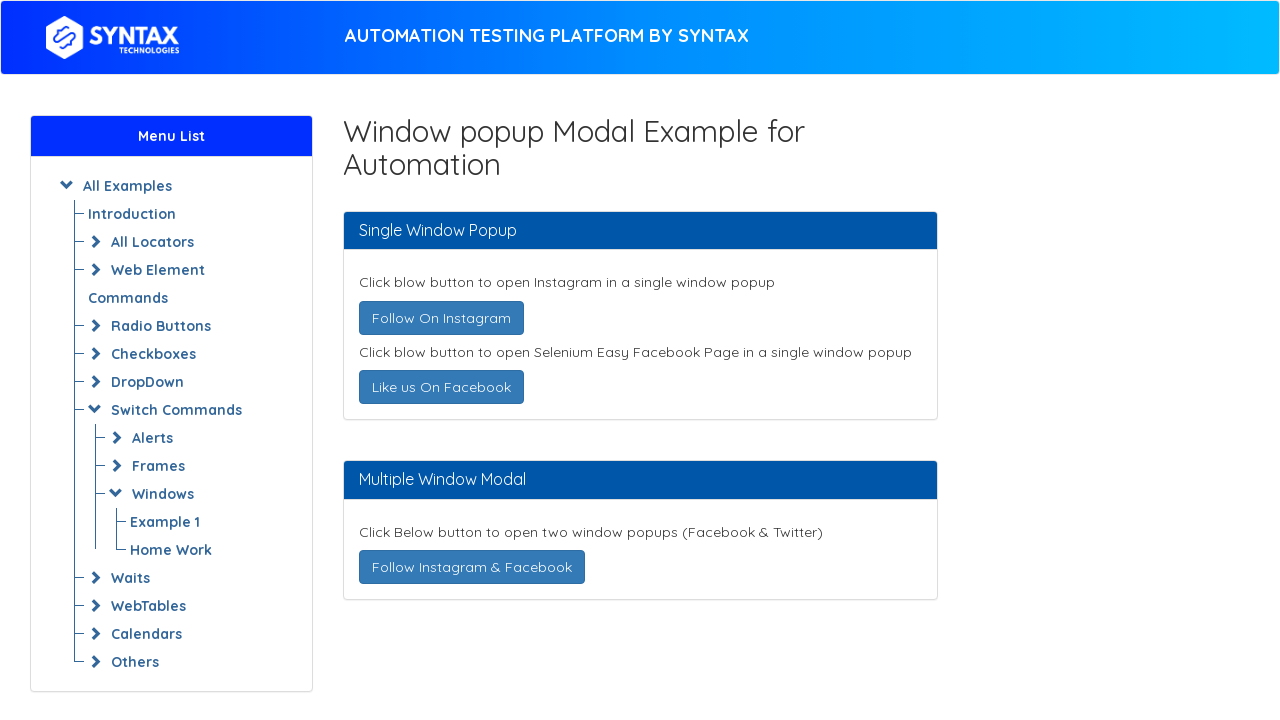

Clicked on Instagram follow link to open new window at (441, 318) on xpath=//a[@title='Follow @syntaxtech on Instagram']
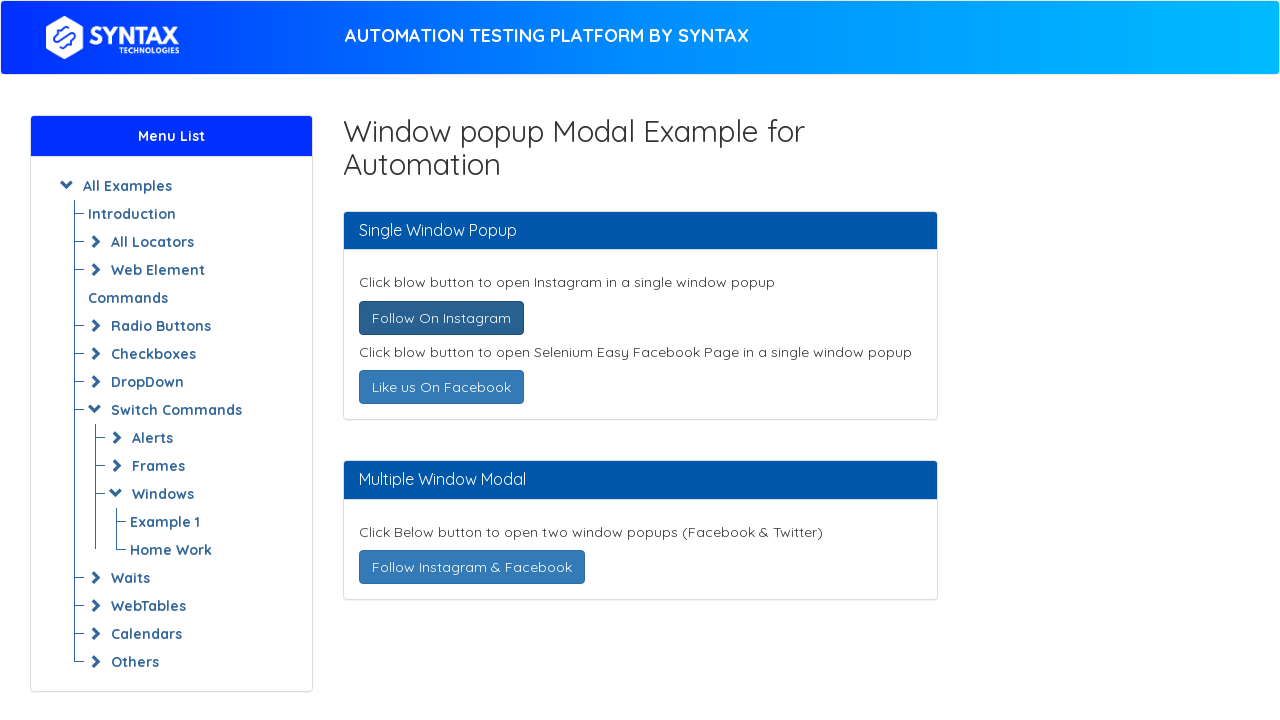

Waited for new page/tab to open
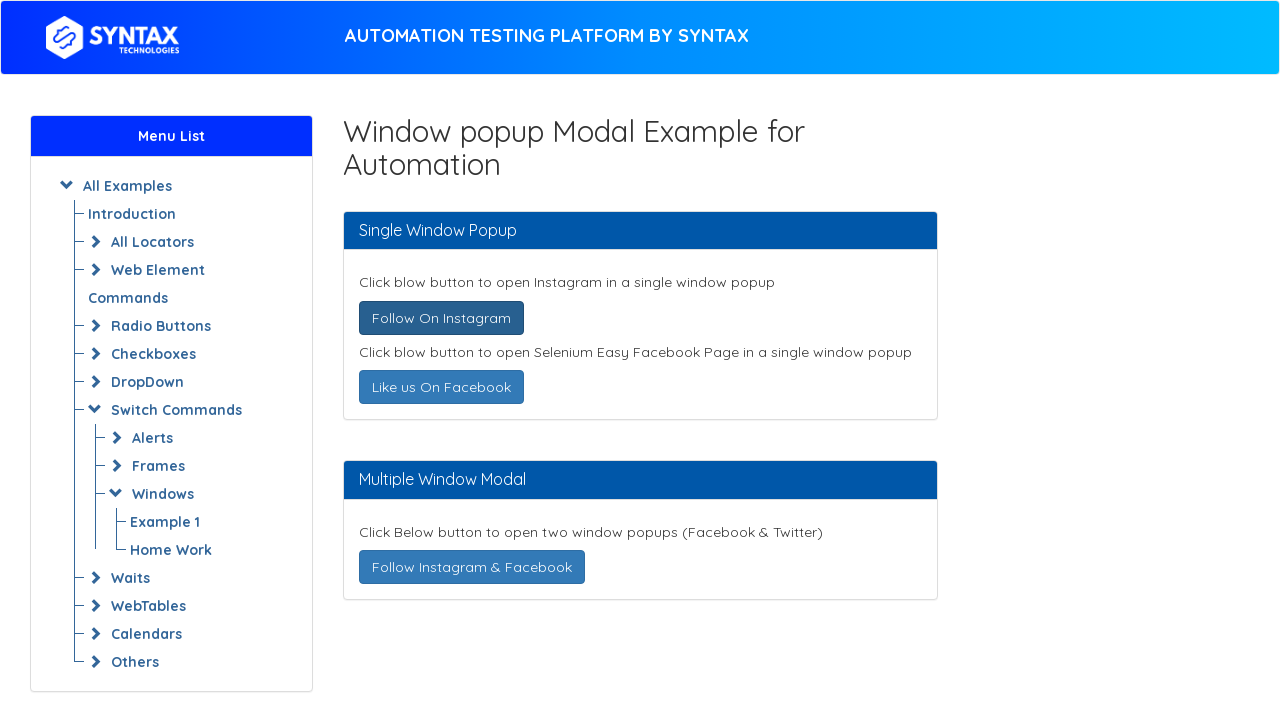

Retrieved all open pages/tabs from context
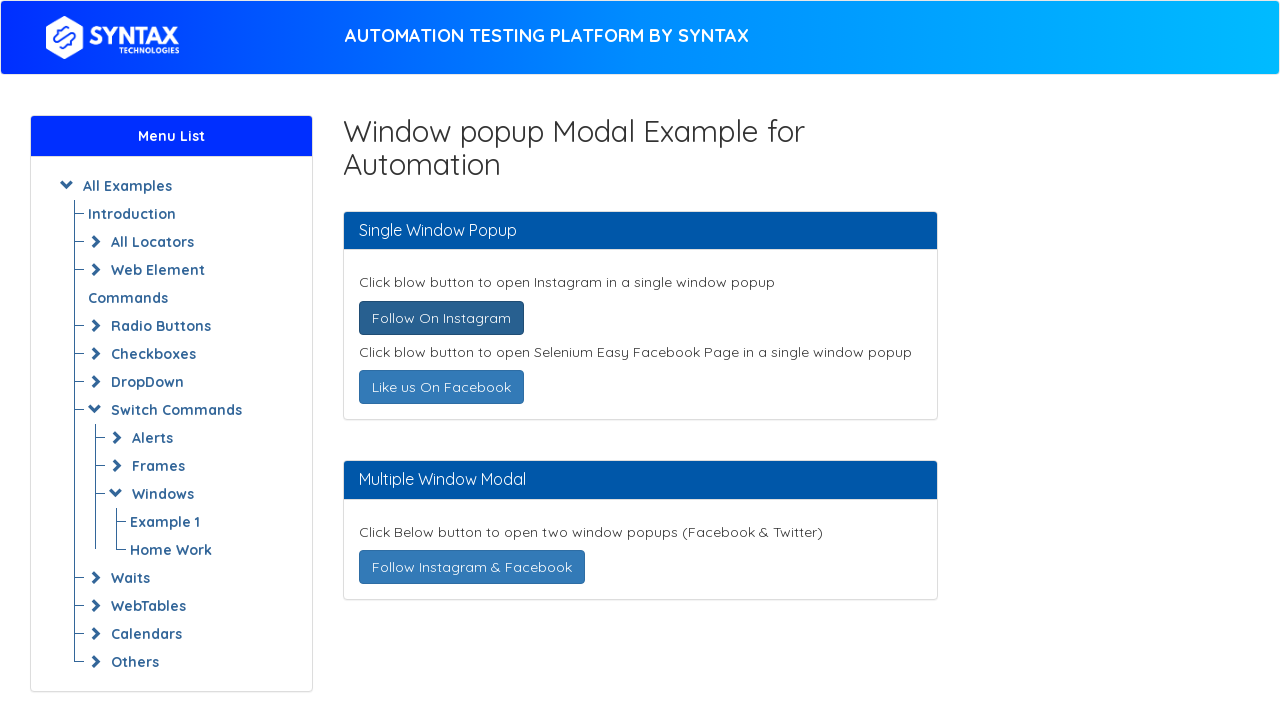

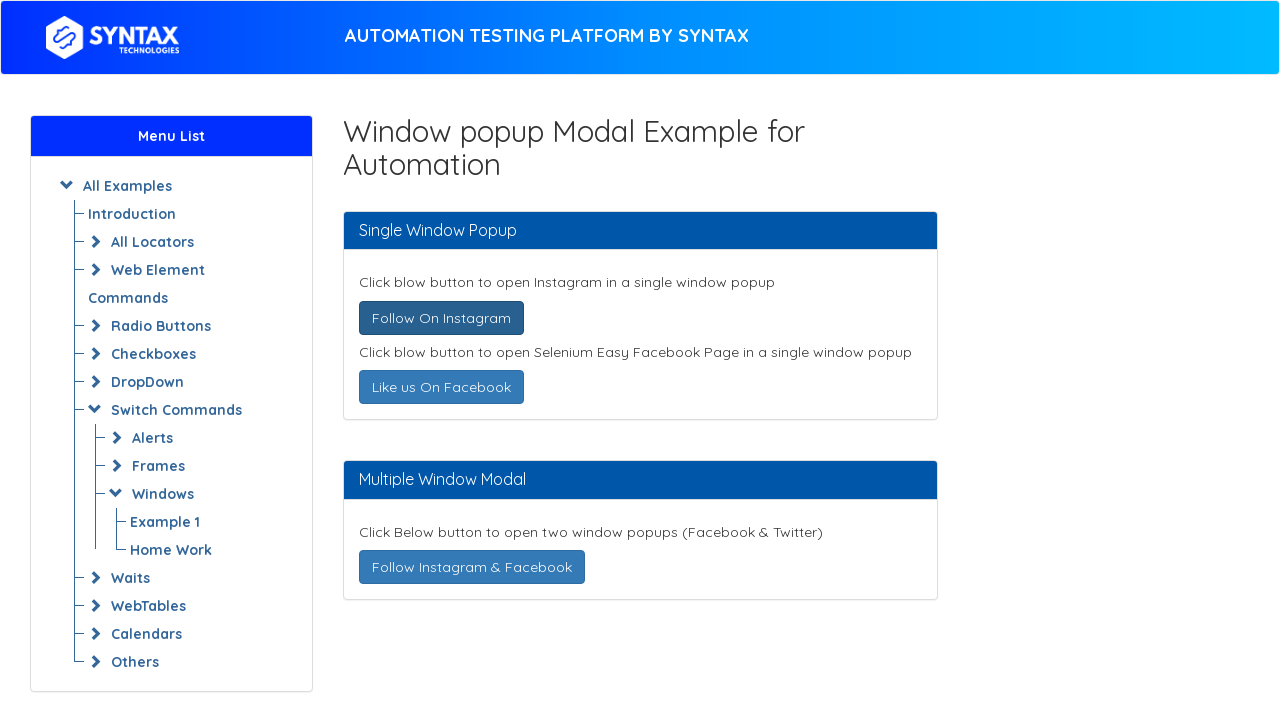